Tests checkbox and radio button interactions by clicking on a Monday checkbox and selecting the male radio button option

Starting URL: https://testautomationpractice.blogspot.com/

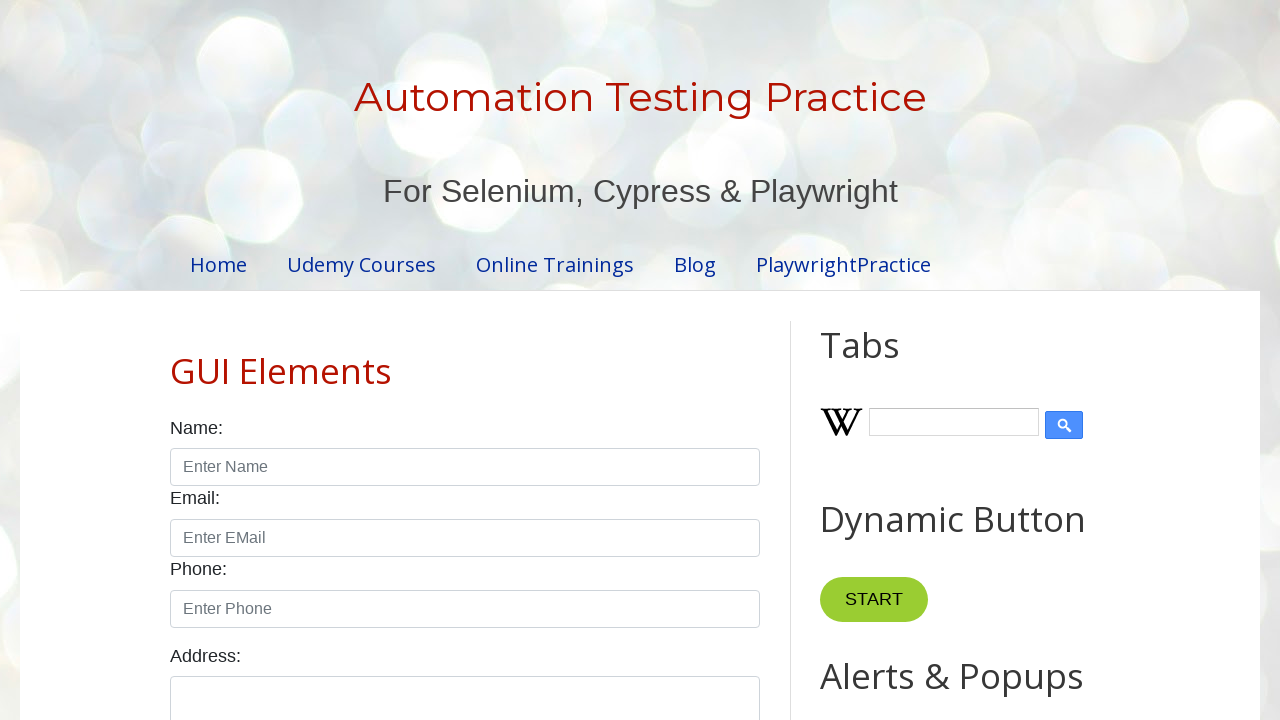

Clicked on Monday checkbox at (272, 360) on input#monday
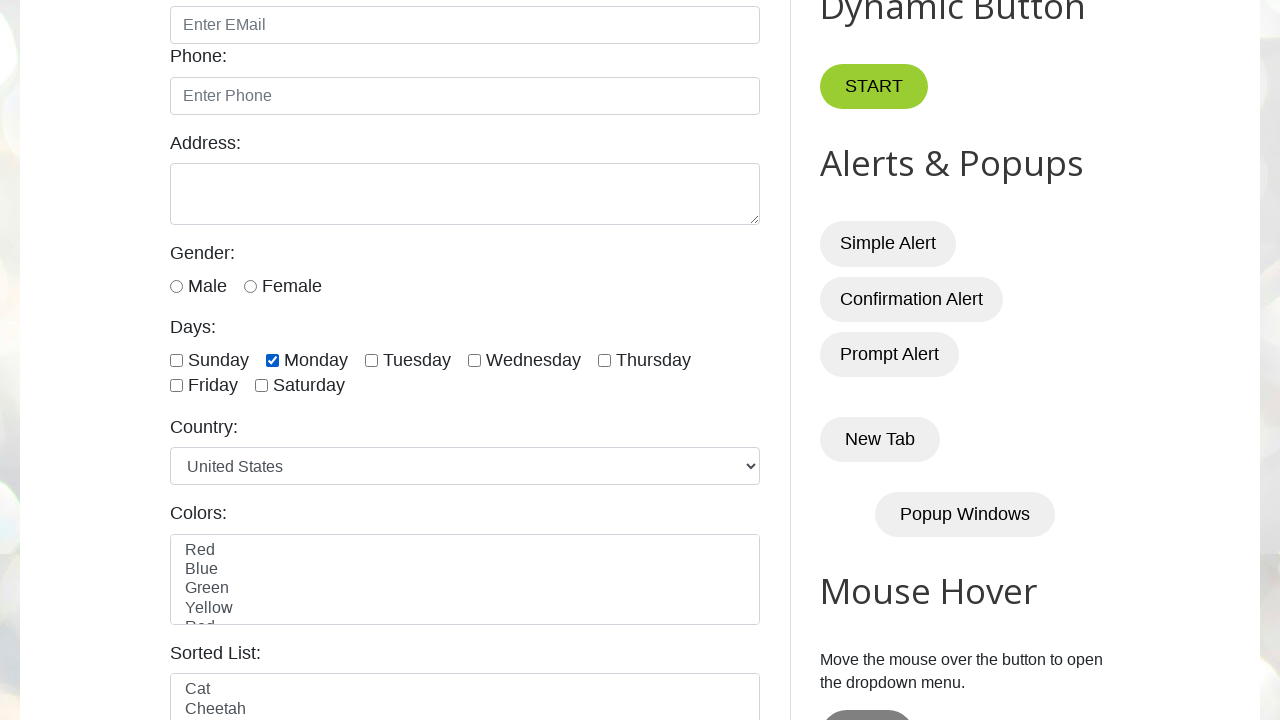

Clicked on male radio button at (176, 286) on #male
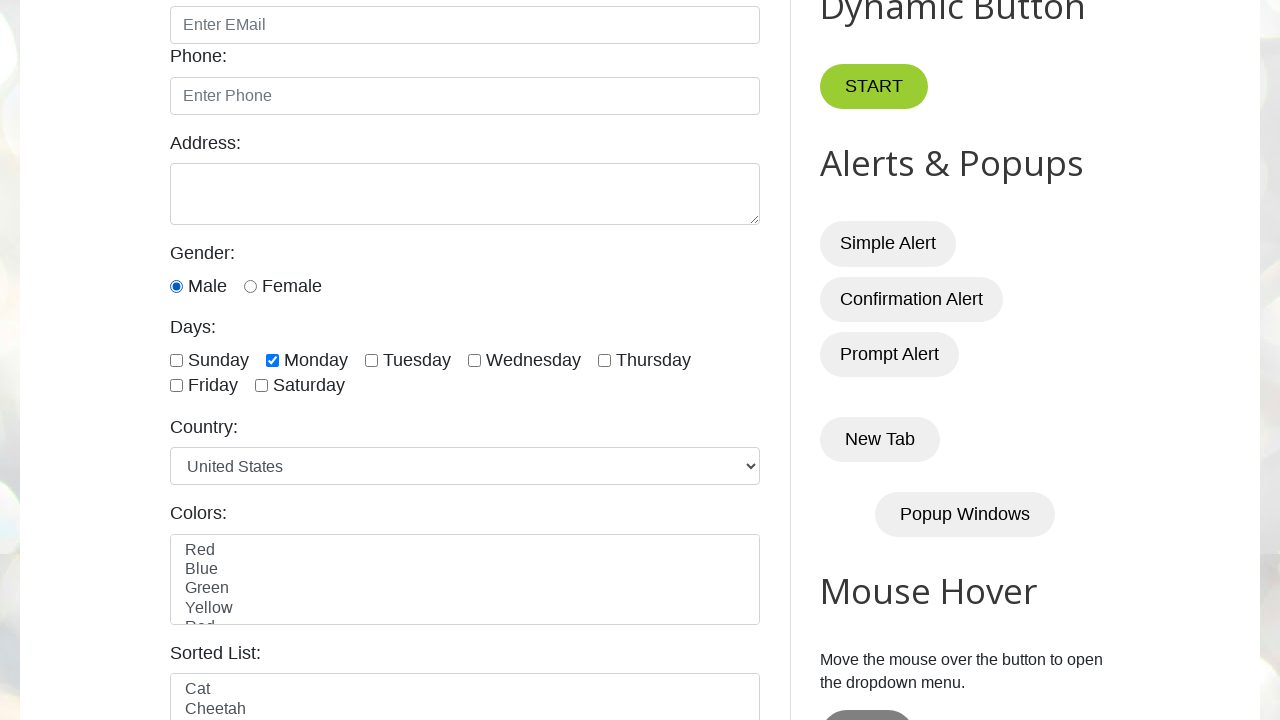

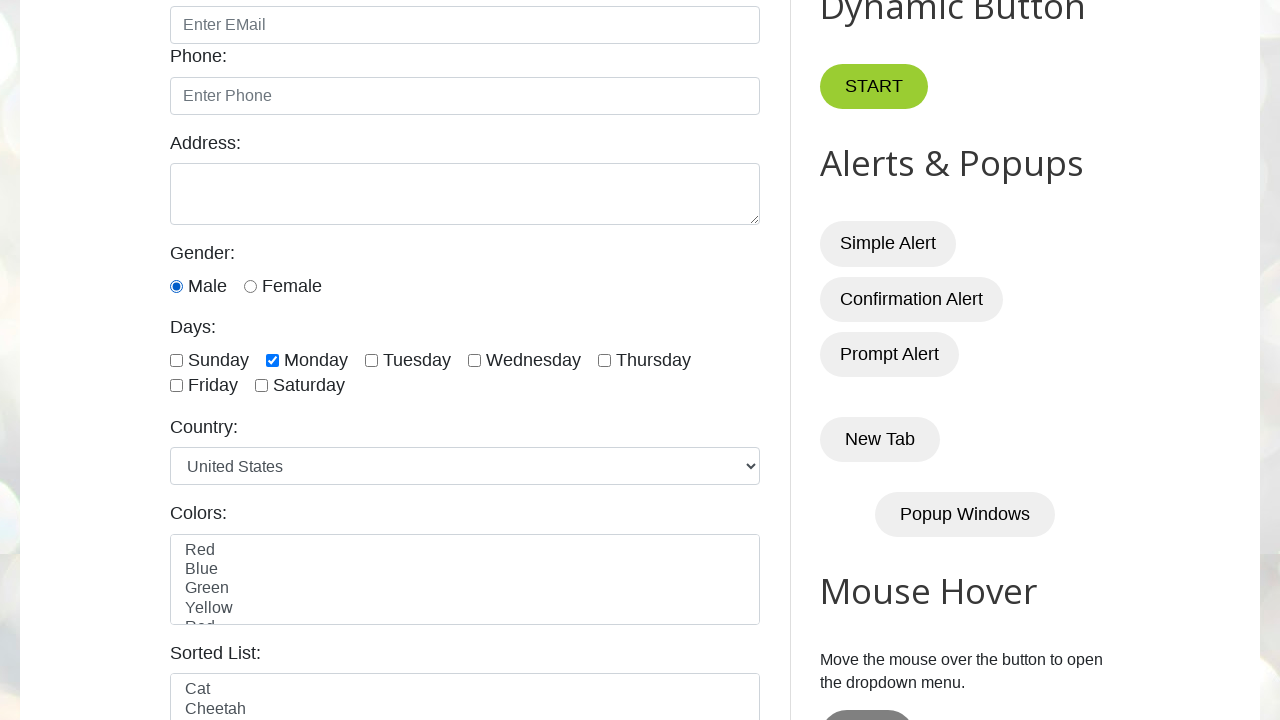